Tests dropdown selection using the Select class equivalent - selects "Option 1" by visible text and verifies selection

Starting URL: http://the-internet.herokuapp.com/dropdown

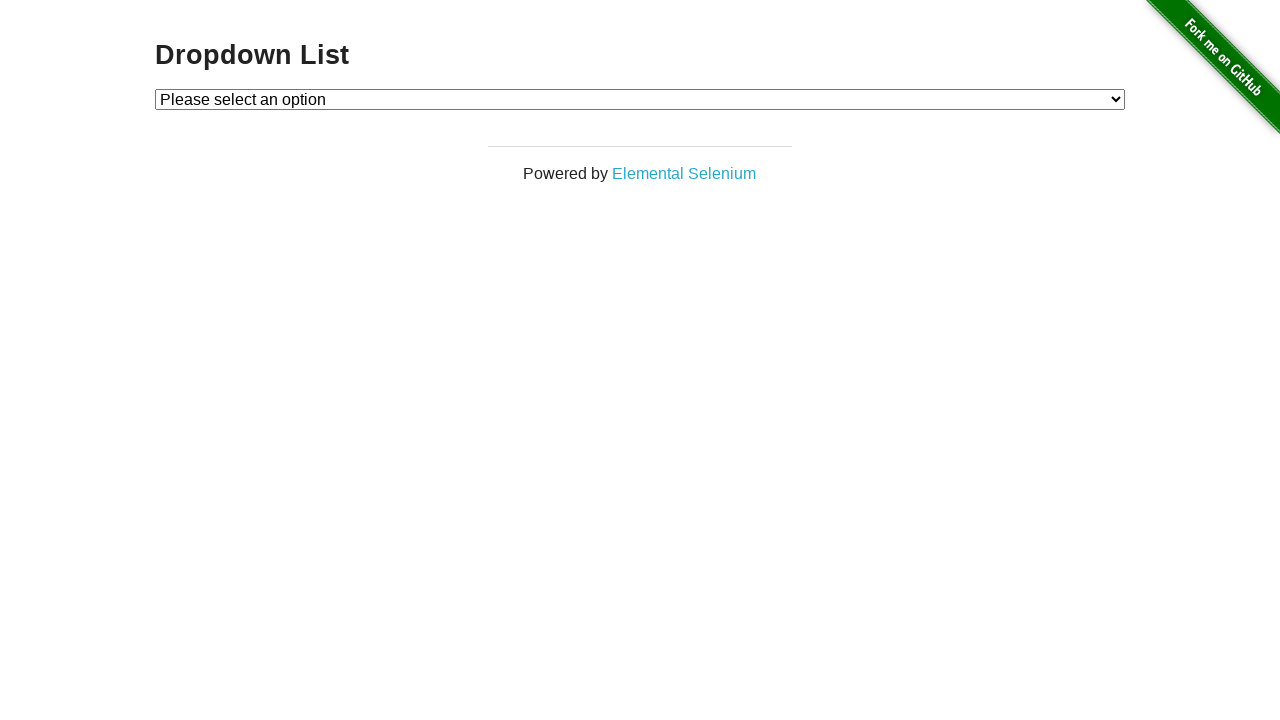

Navigated to dropdown test page
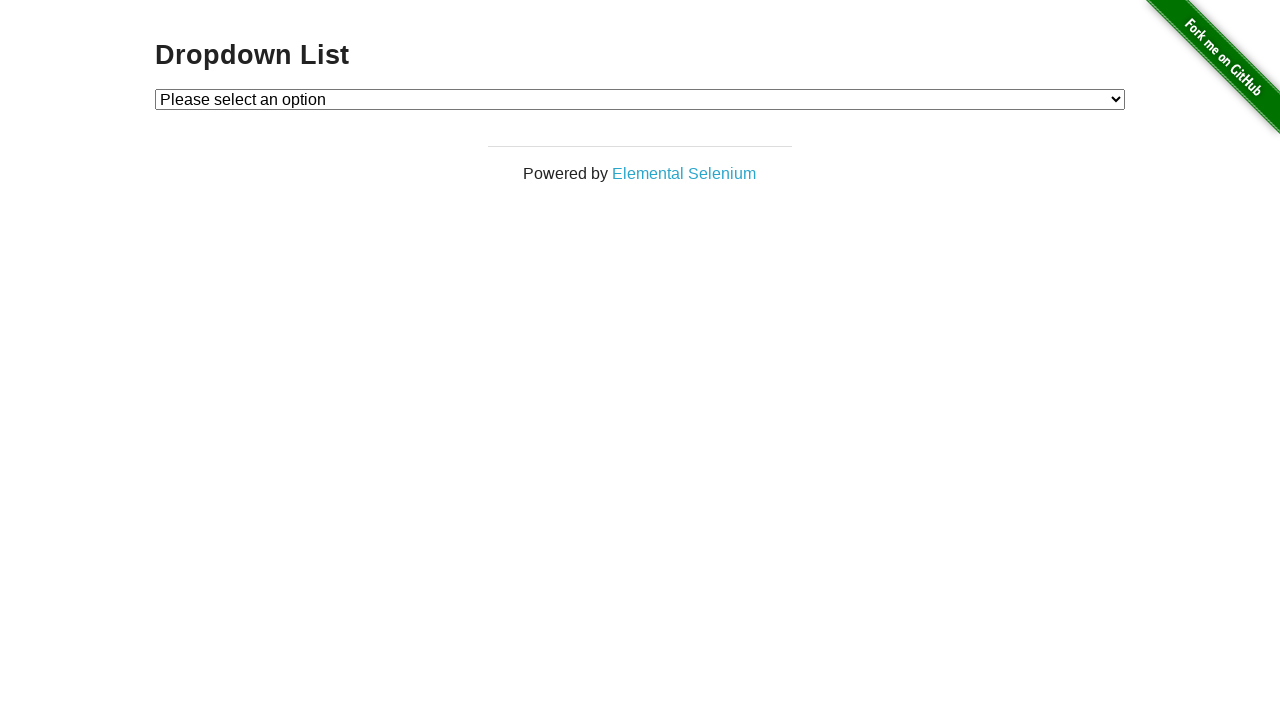

Selected 'Option 1' from dropdown using label on #dropdown
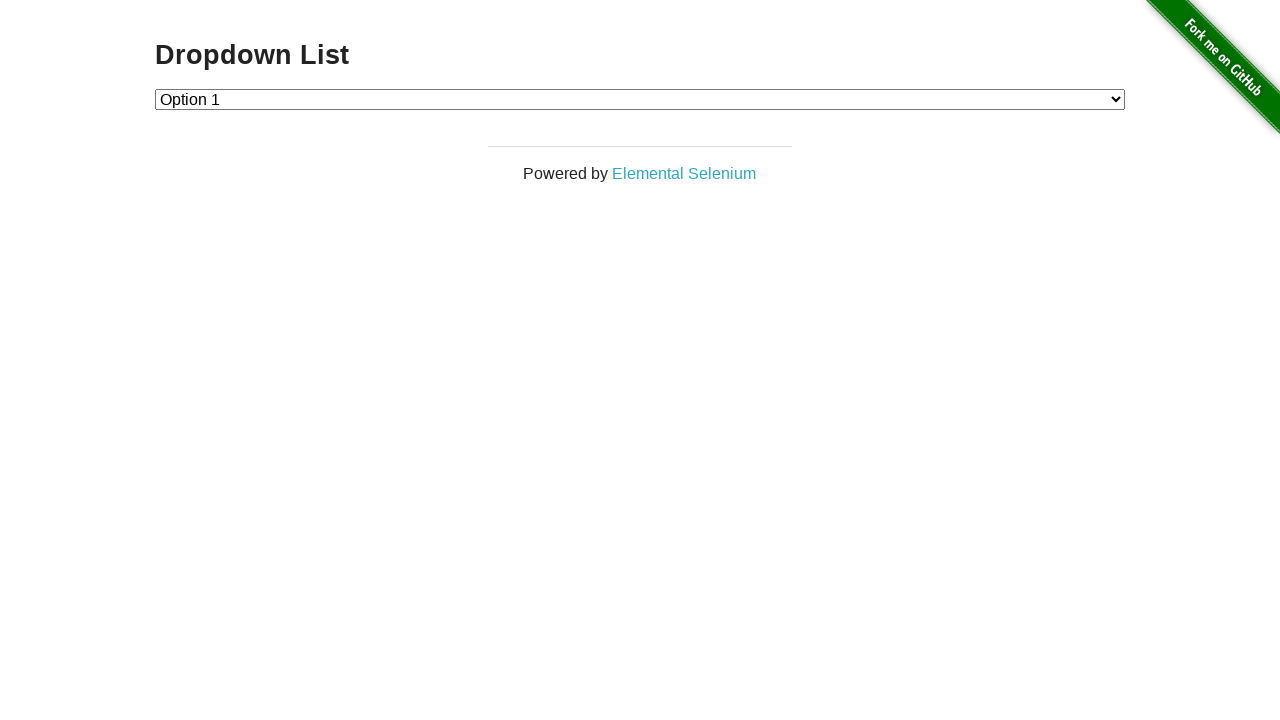

Retrieved selected option text
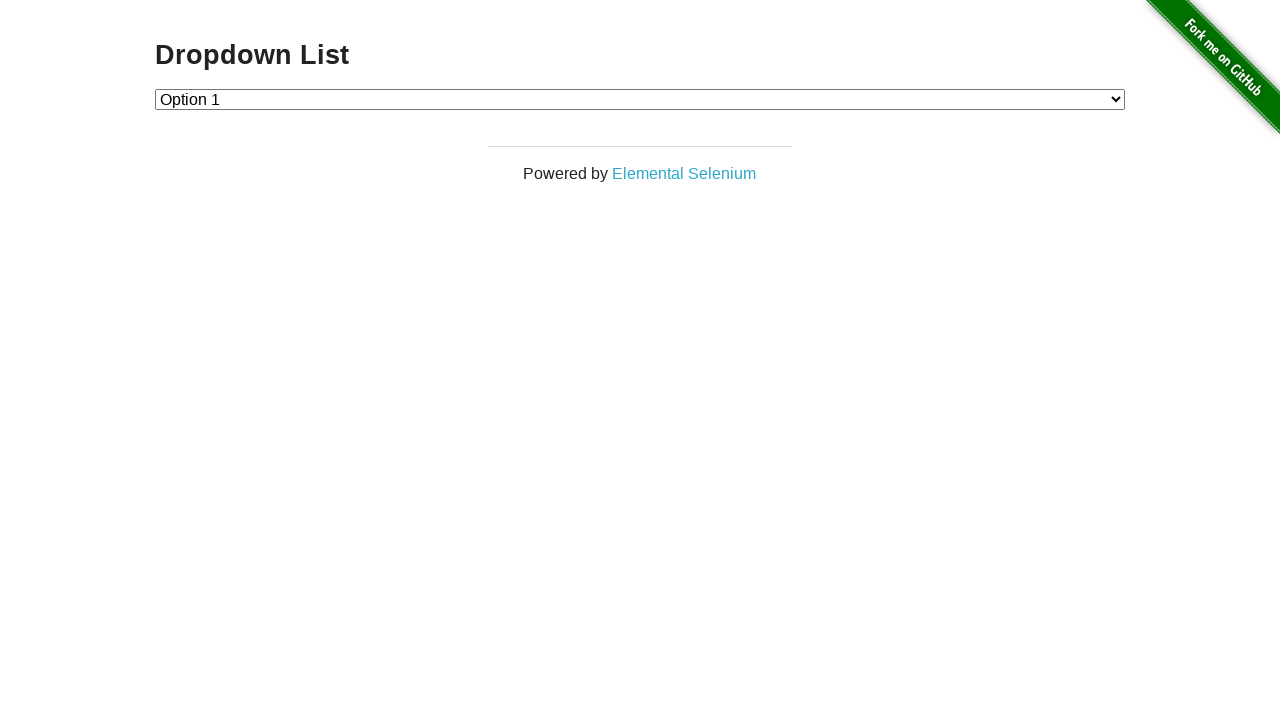

Verified that 'Option 1' is selected in dropdown
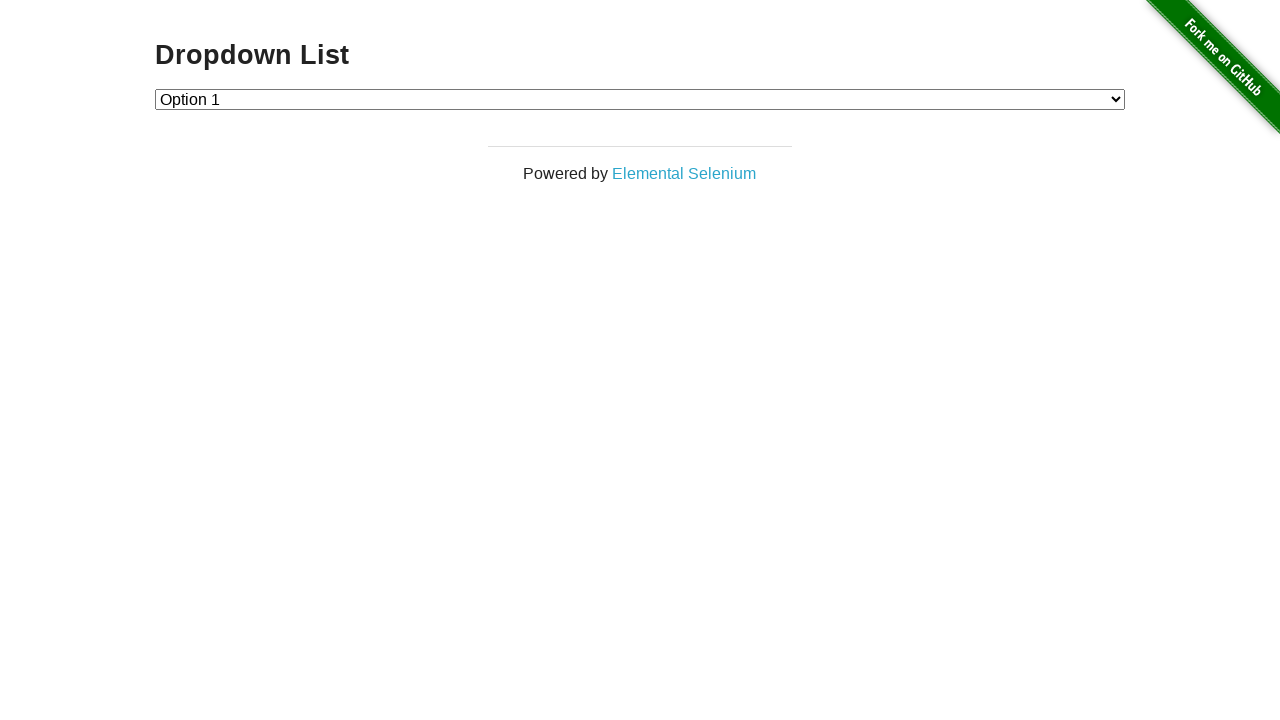

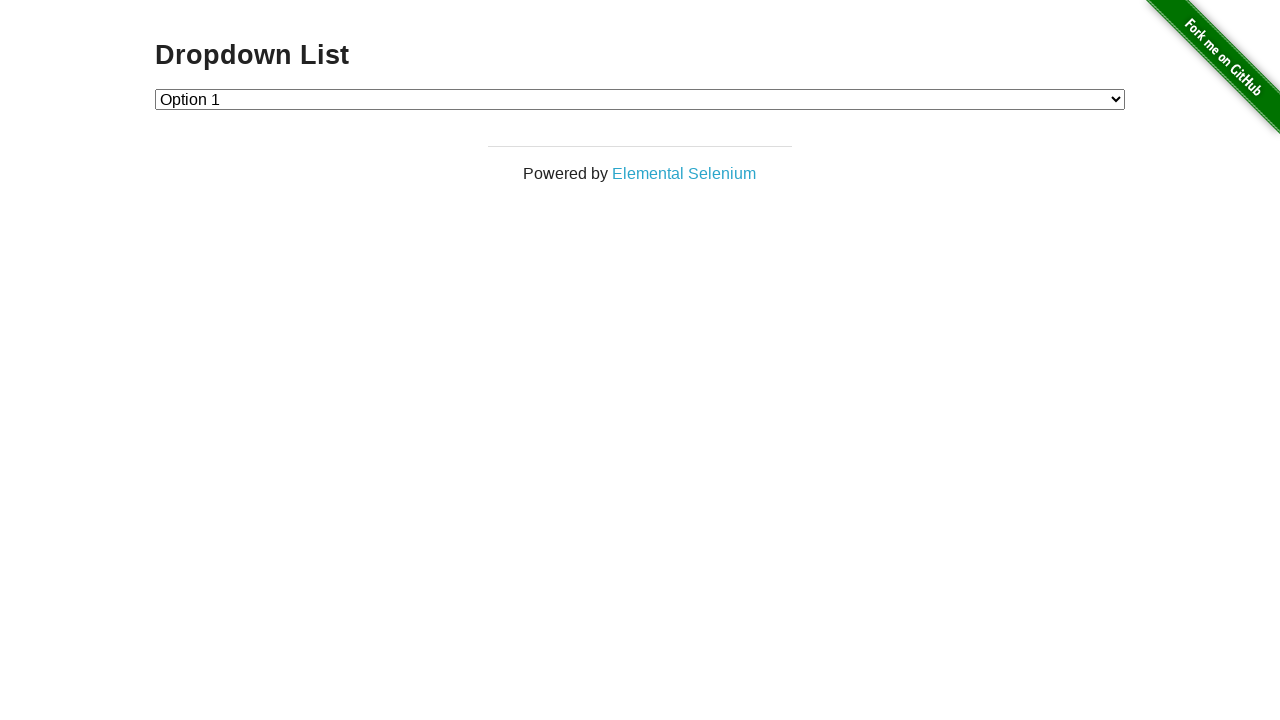